Tests the Xbox gamertag search functionality by searching for a user and verifying that game cards are displayed in the results

Starting URL: https://www.xboxgamertag.com/

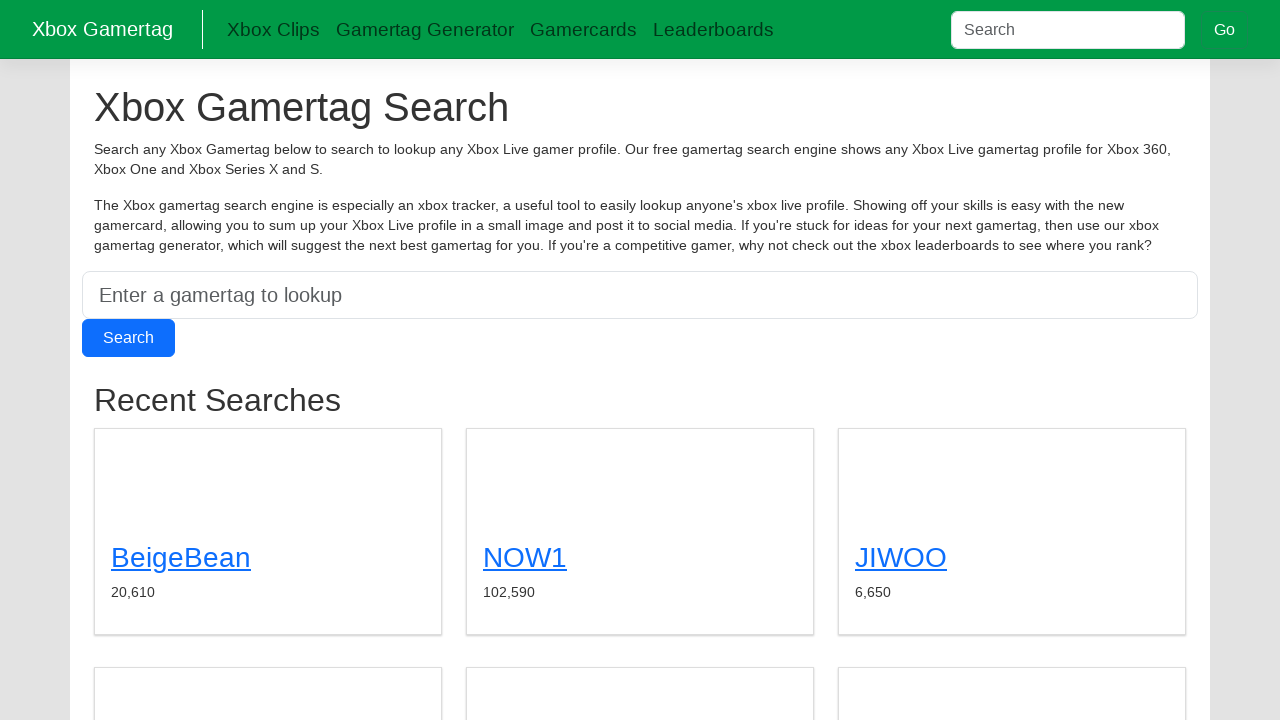

Filled search box with gamertag 'Duskamo' on input[name='s']
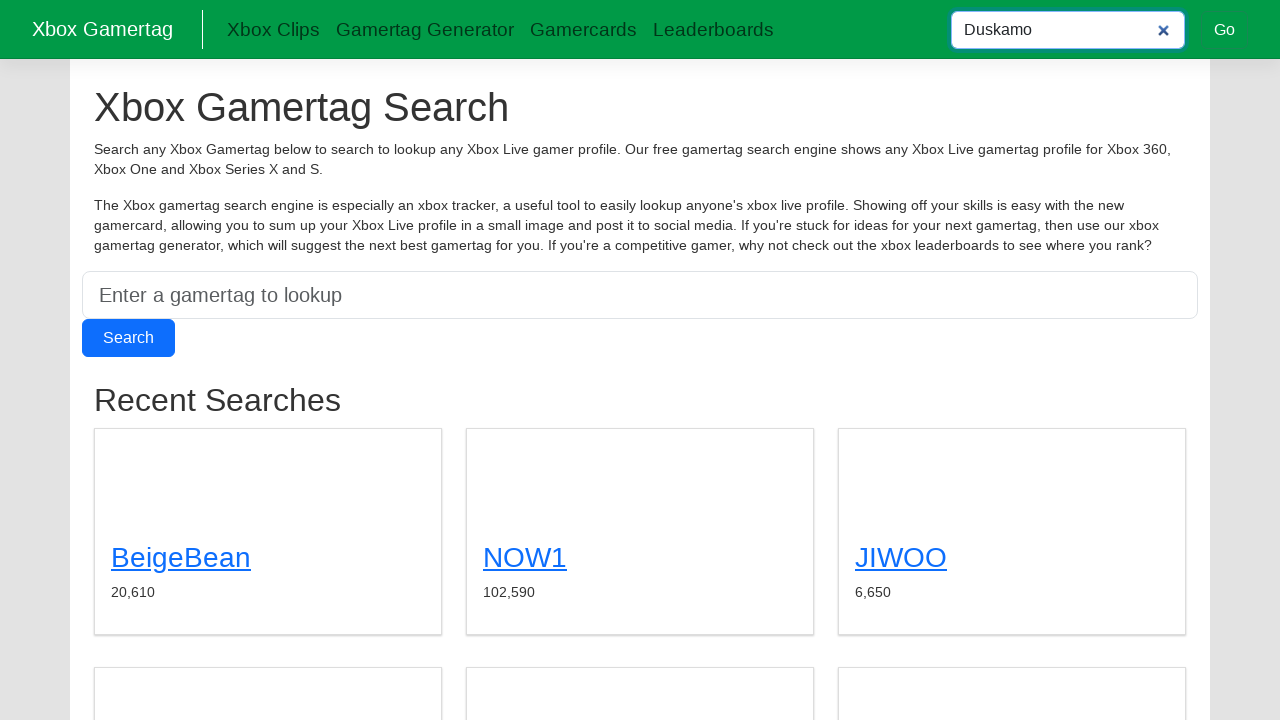

Pressed Enter to submit gamertag search on input[name='s']
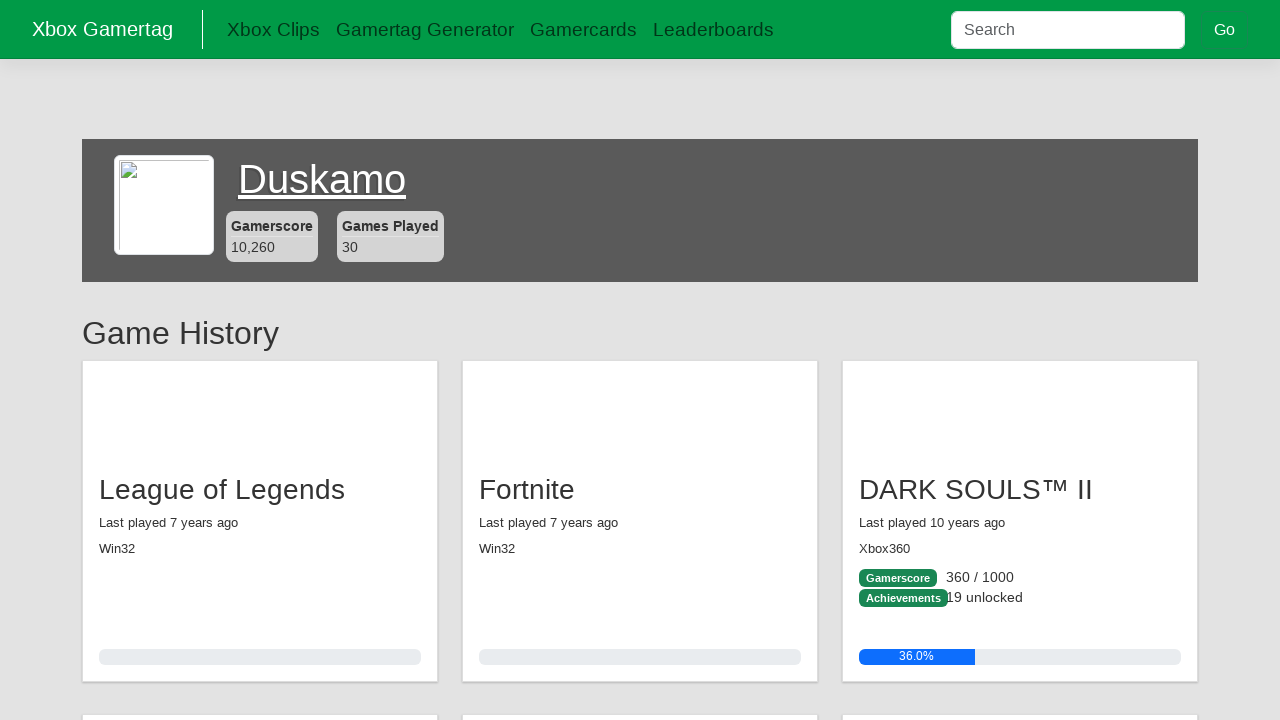

Game cards loaded in search results
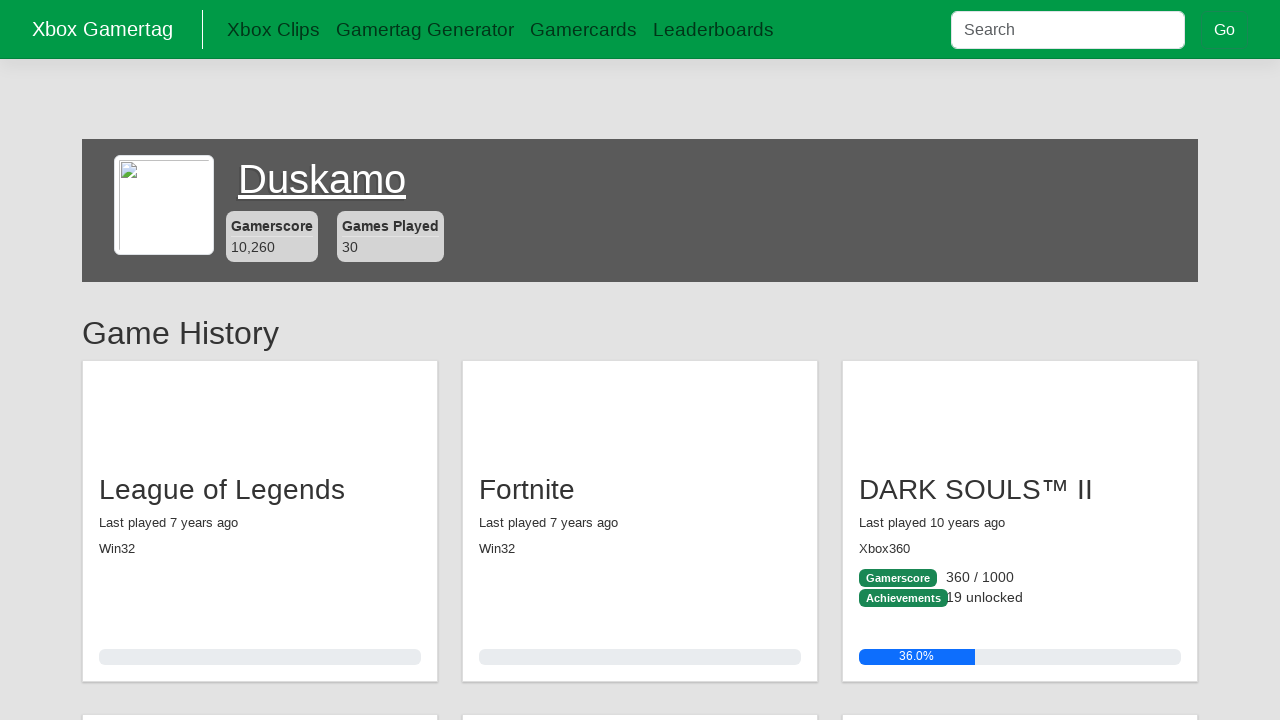

Verified game cards are displayed - found 30 game titles
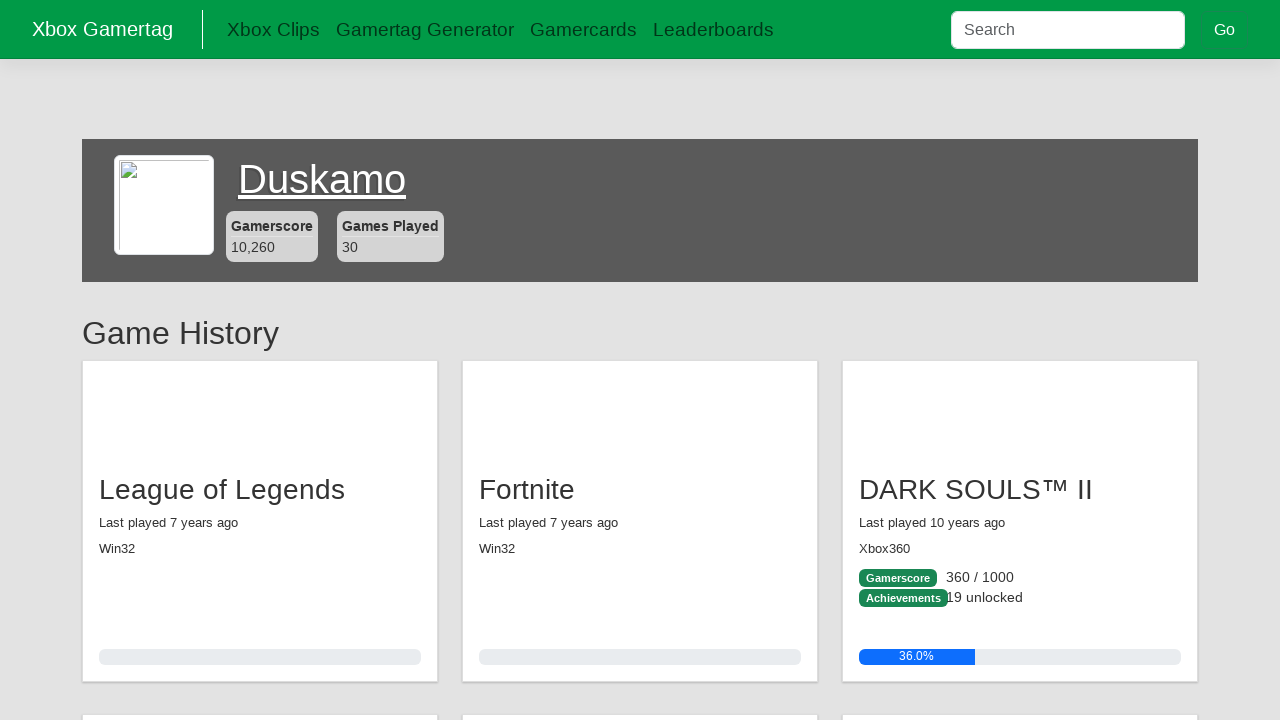

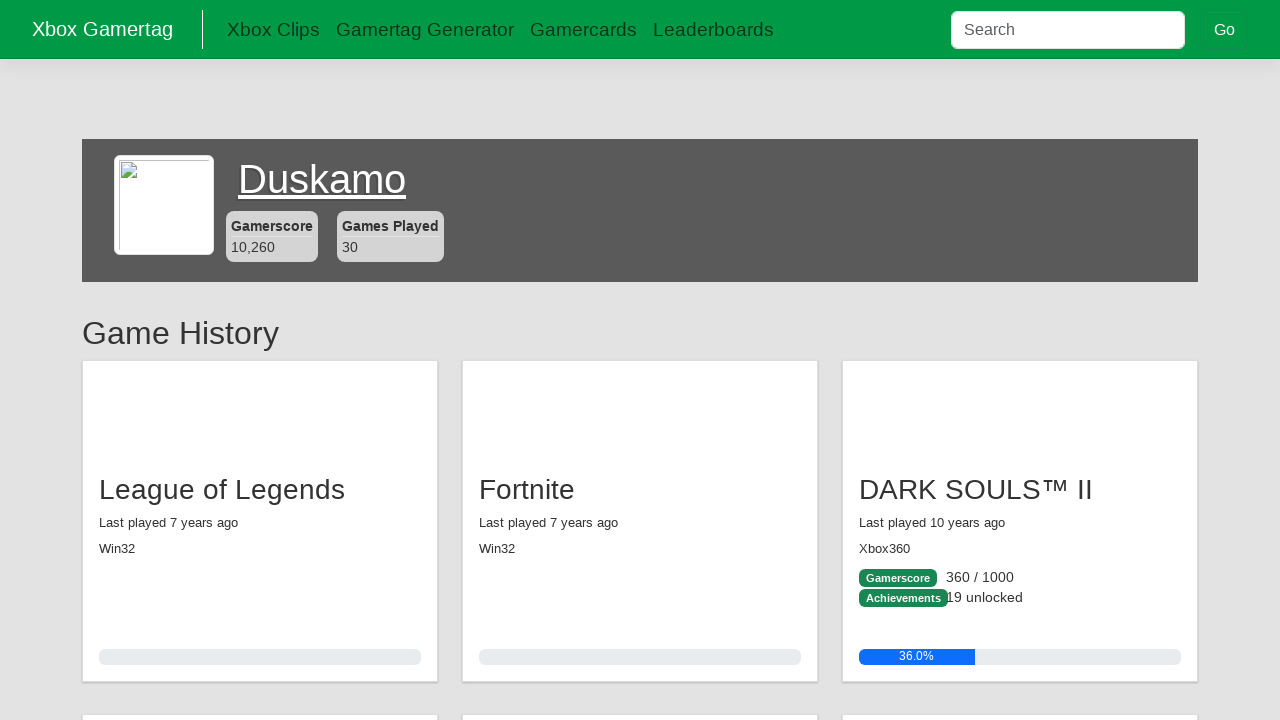